Tests drag and drop functionality within an iframe by dragging an element to a droppable area on the jQuery UI demo page

Starting URL: https://jqueryui.com/droppable/

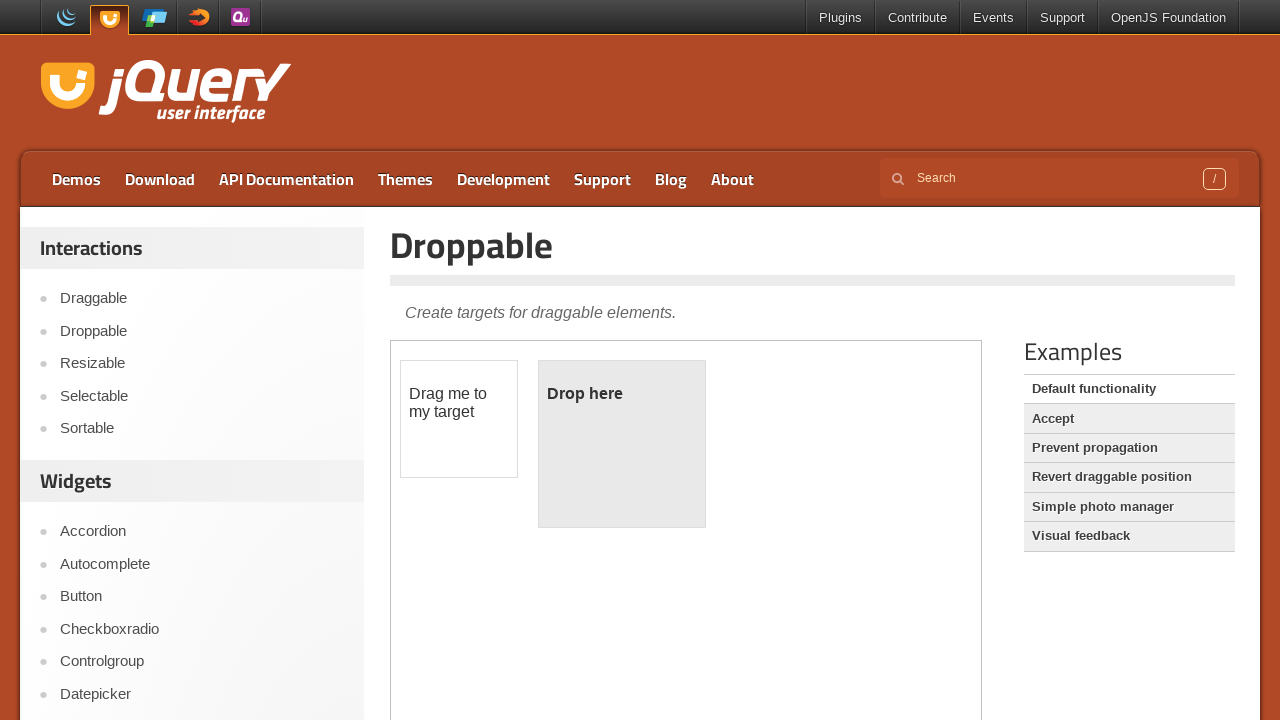

Navigated to jQuery UI droppable demo page
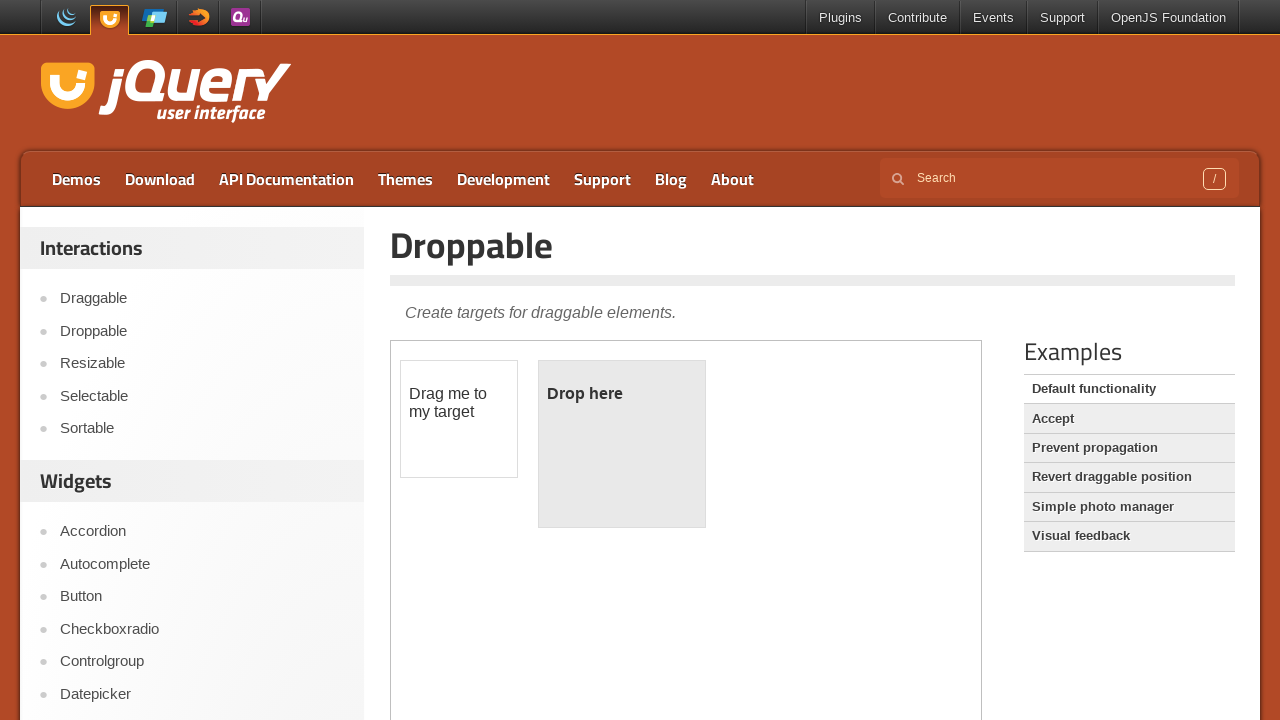

Located the demo iframe
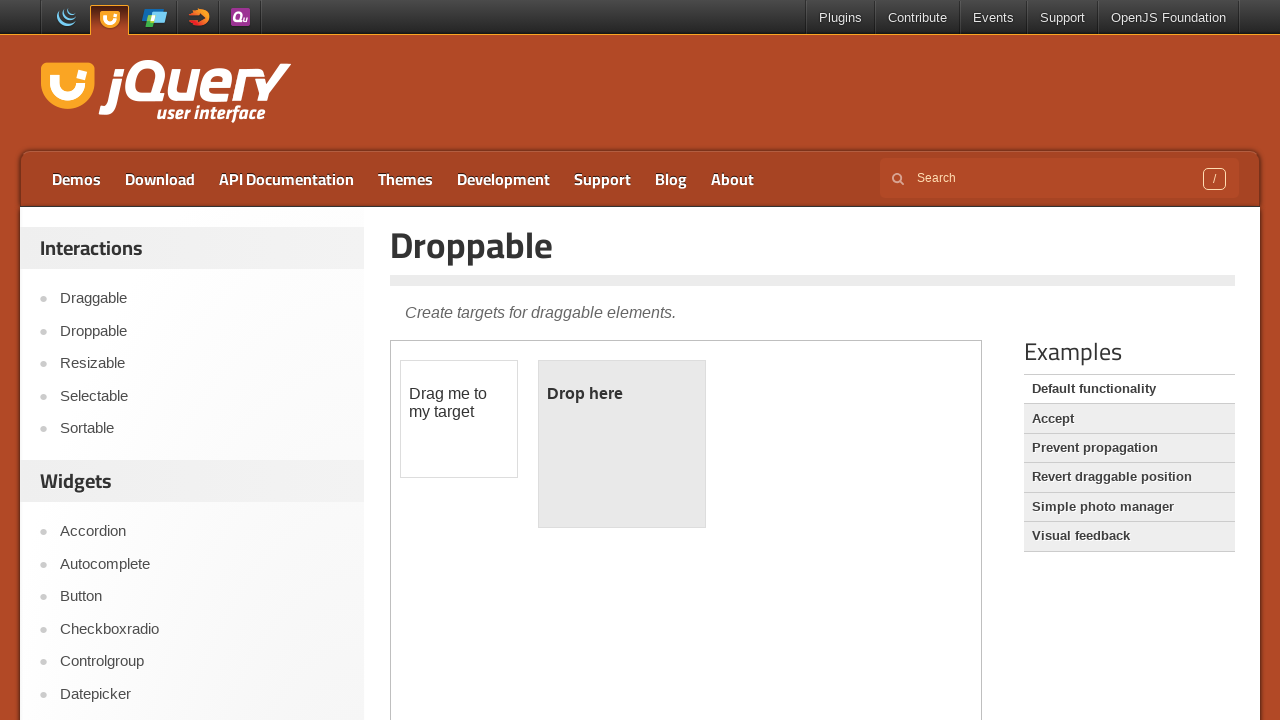

Located draggable element within iframe
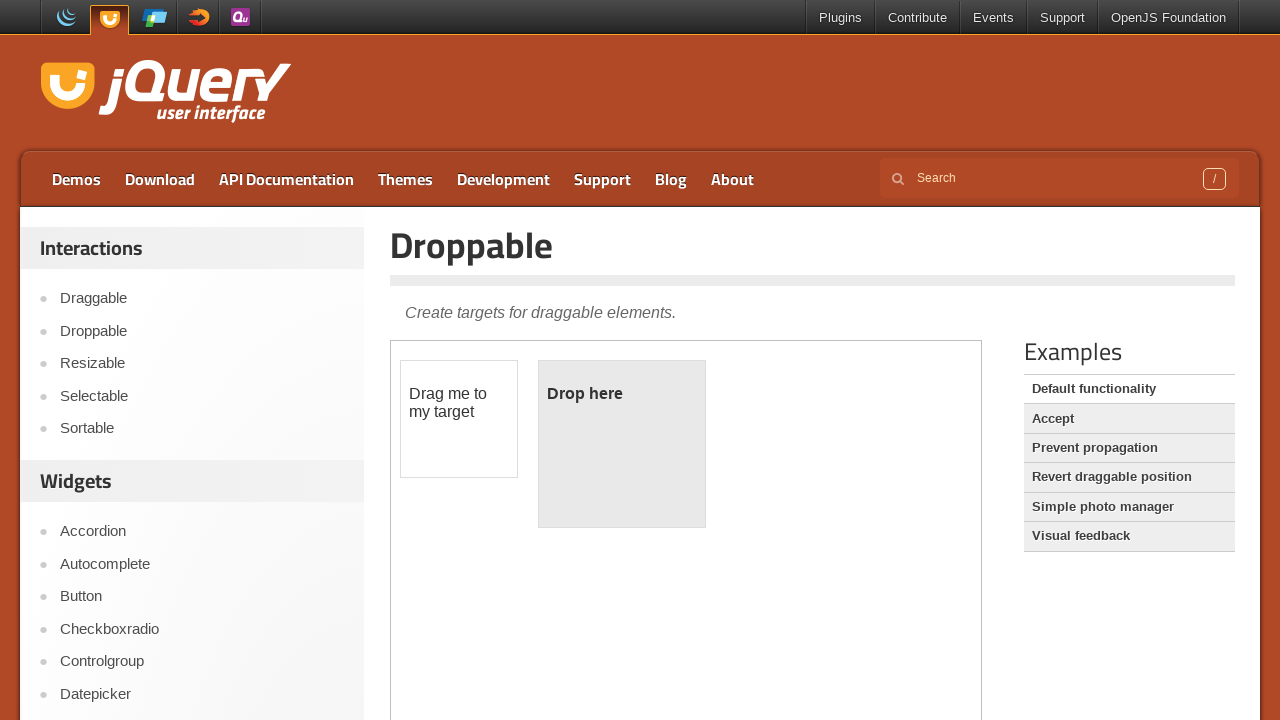

Located droppable element within iframe
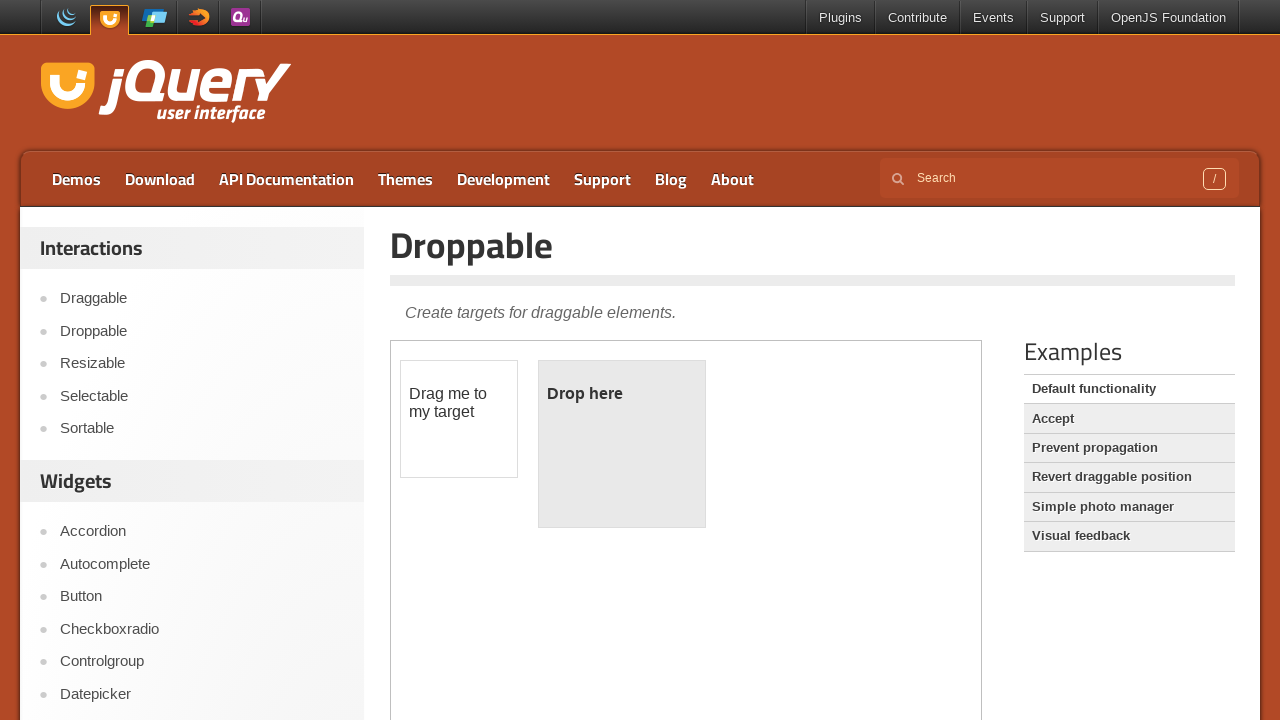

Dragged draggable element to droppable area at (622, 444)
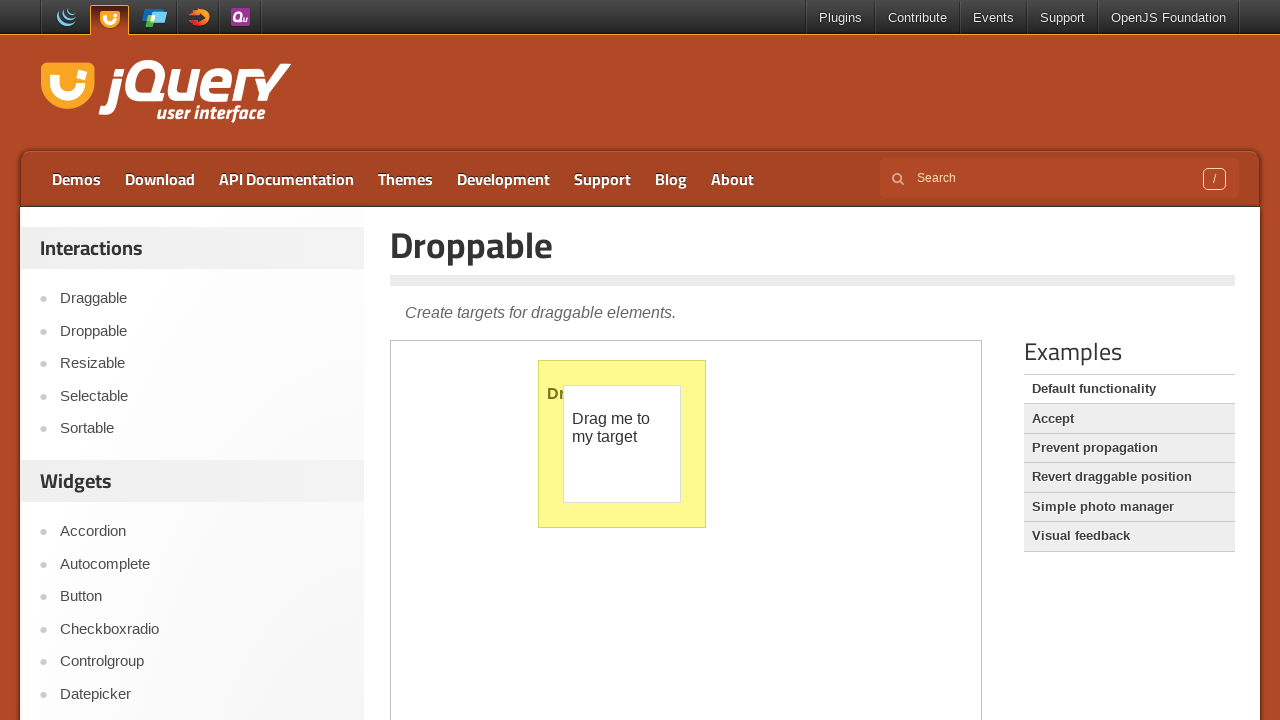

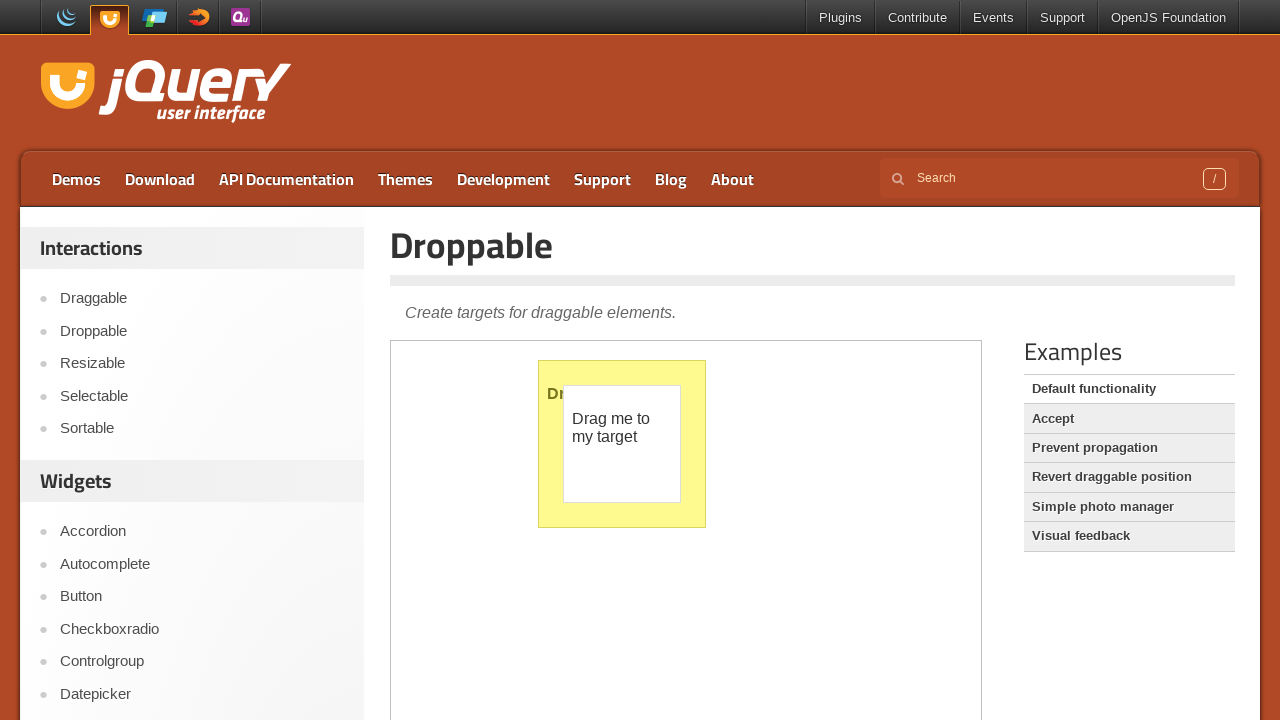